Tests filtering books by the JavaScript category and verifies only JavaScript books are displayed

Starting URL: https://practice.automationtesting.in/shop/

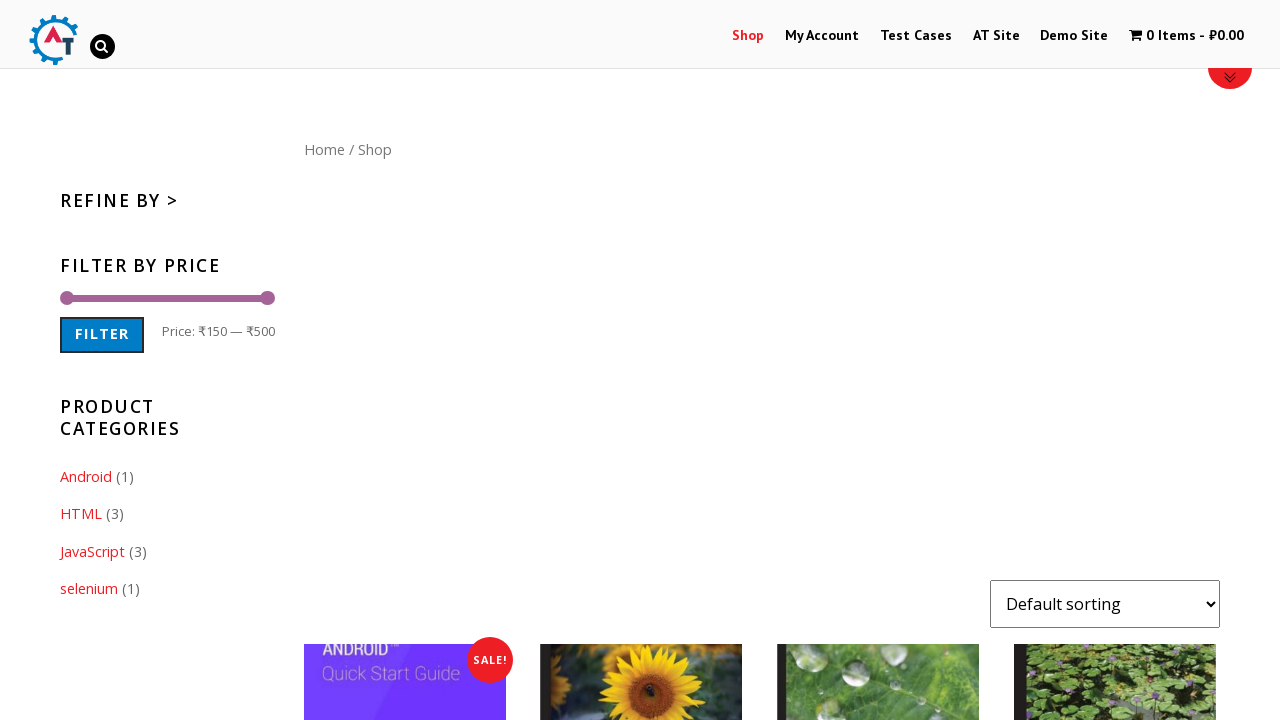

Clicked on JavaScript category filter at (92, 551) on .cat-item-21 > a
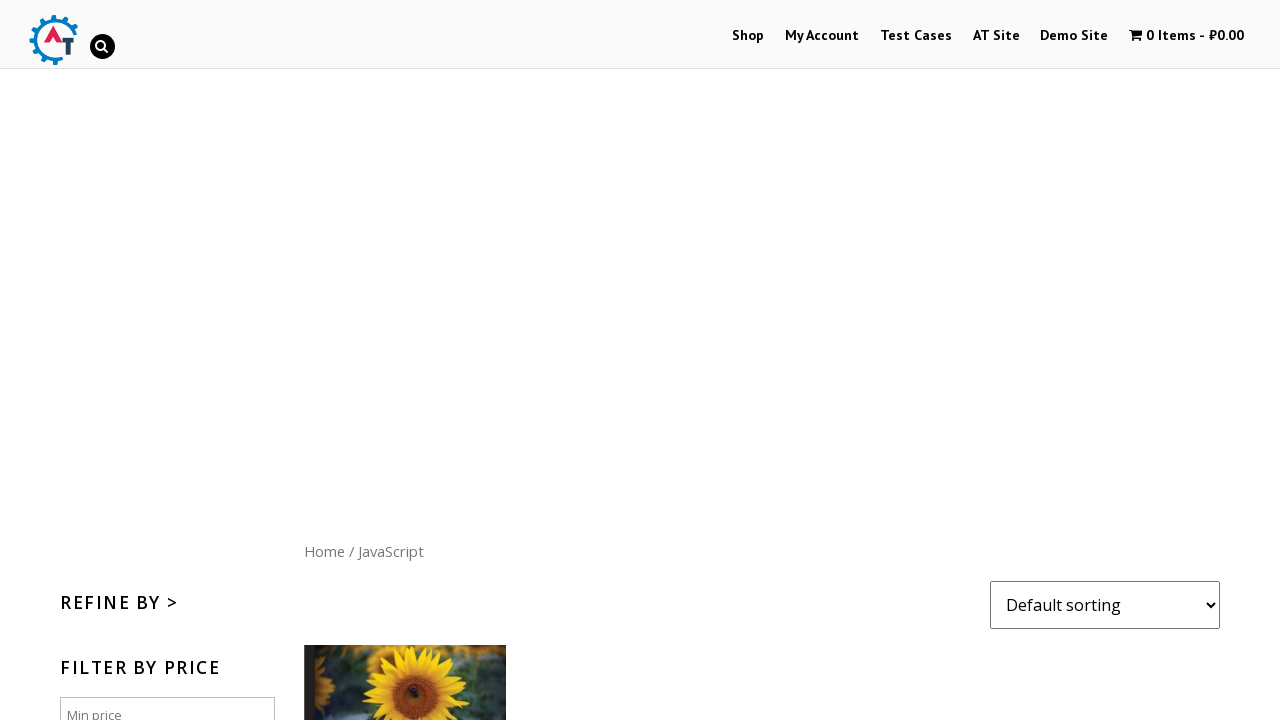

Waited for filtered products to load and masonry layout to complete
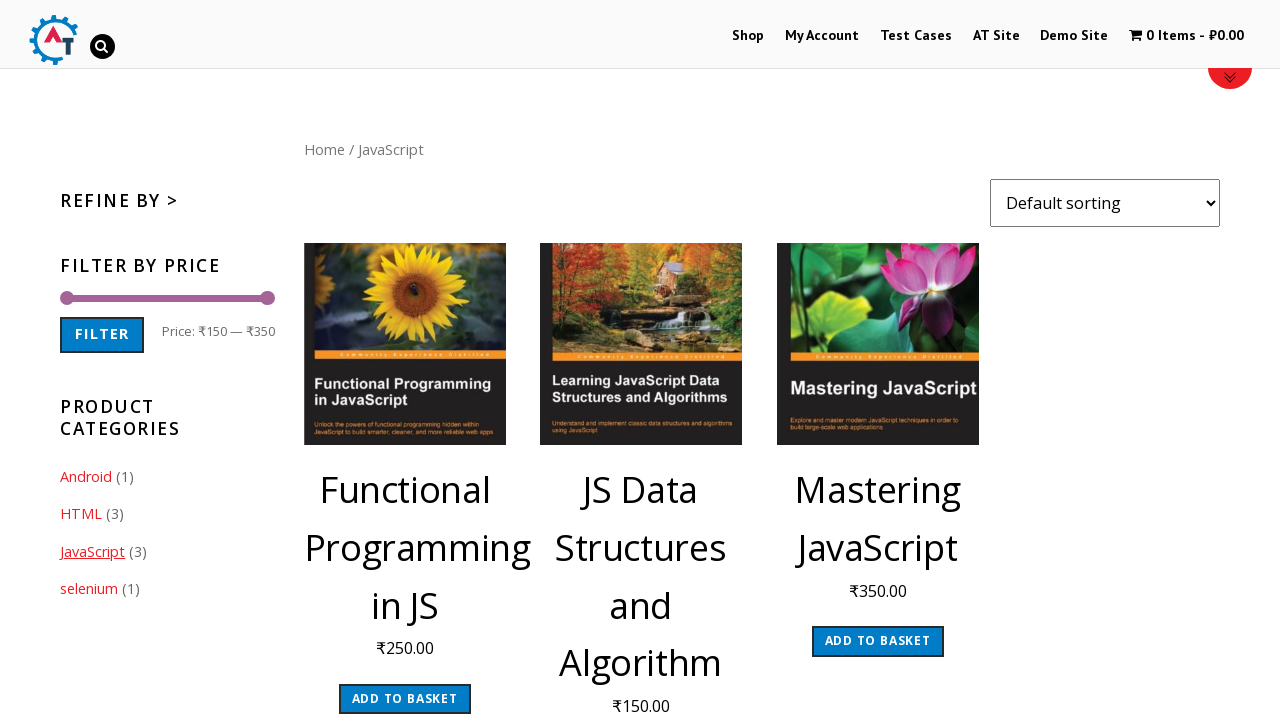

Retrieved 3 products from the filtered results
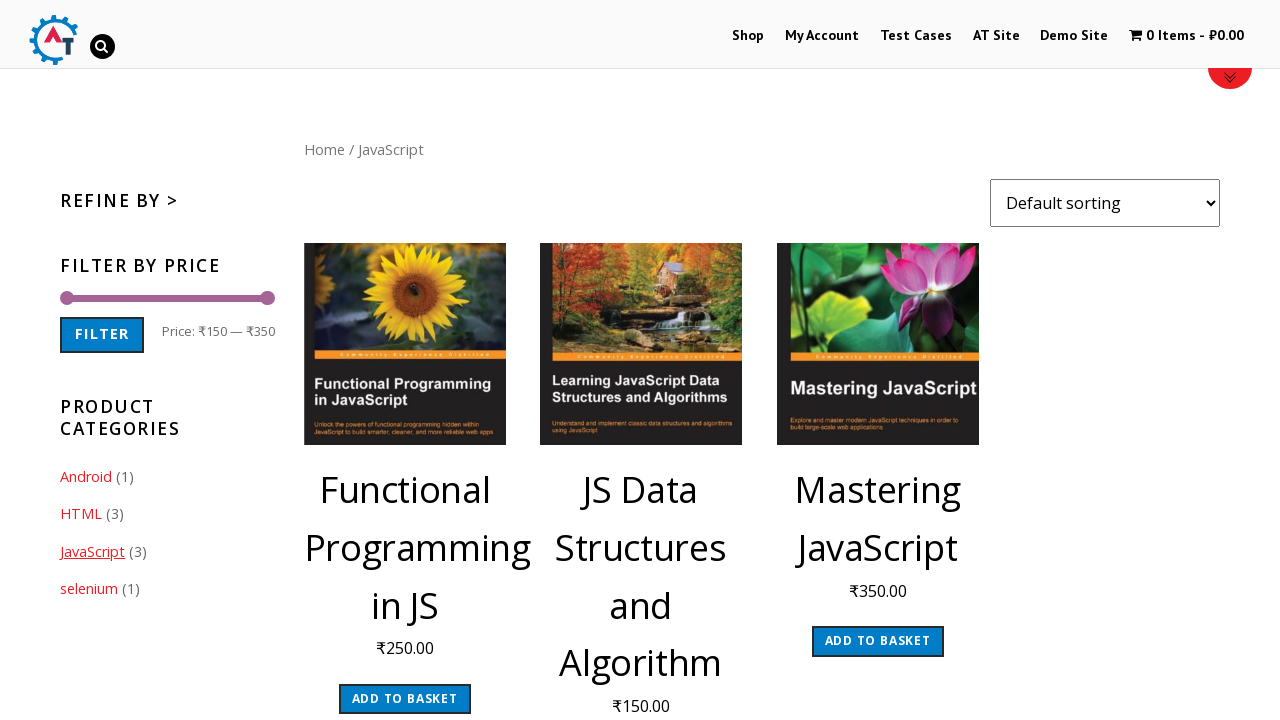

Verified product has JavaScript category tag
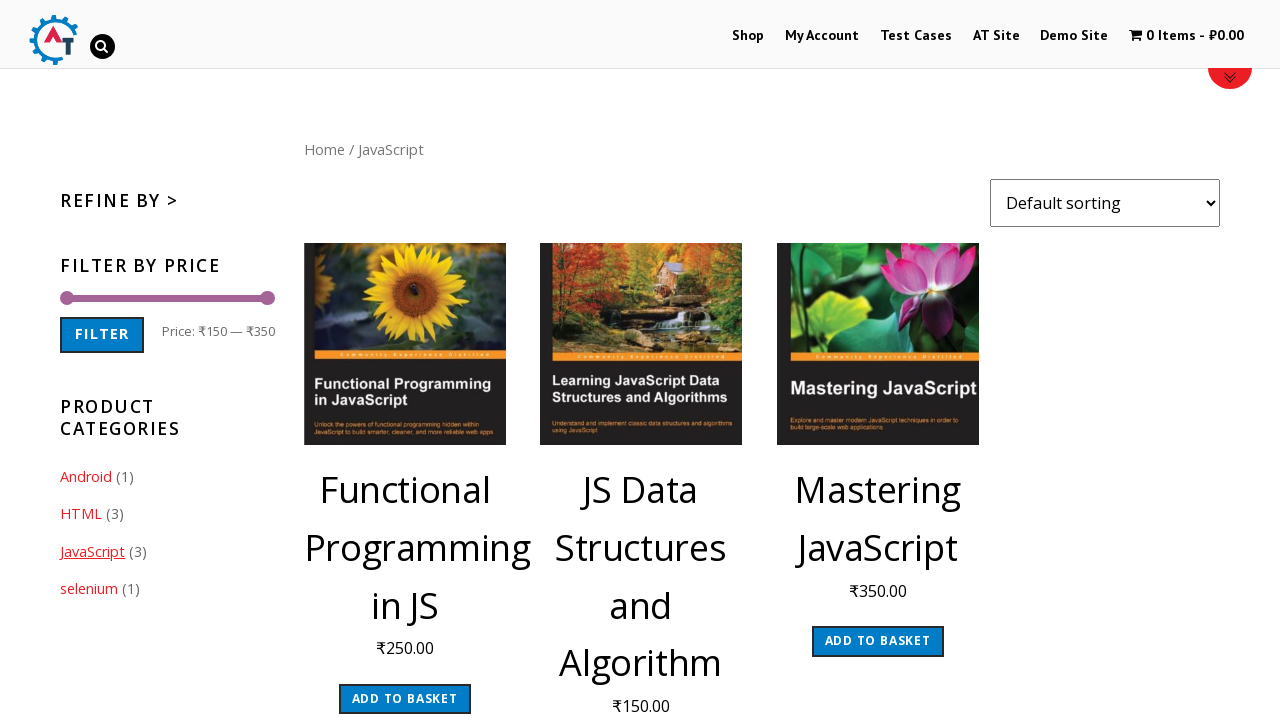

Verified product has JavaScript category tag
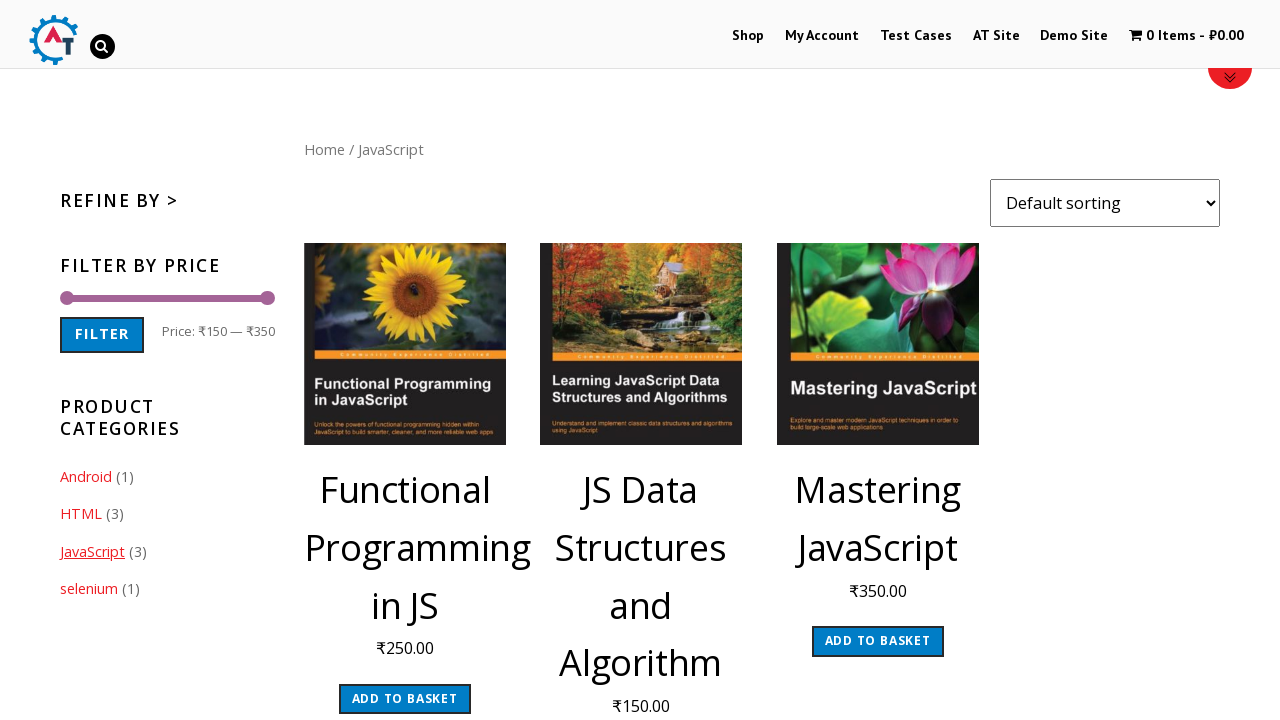

Verified product has JavaScript category tag
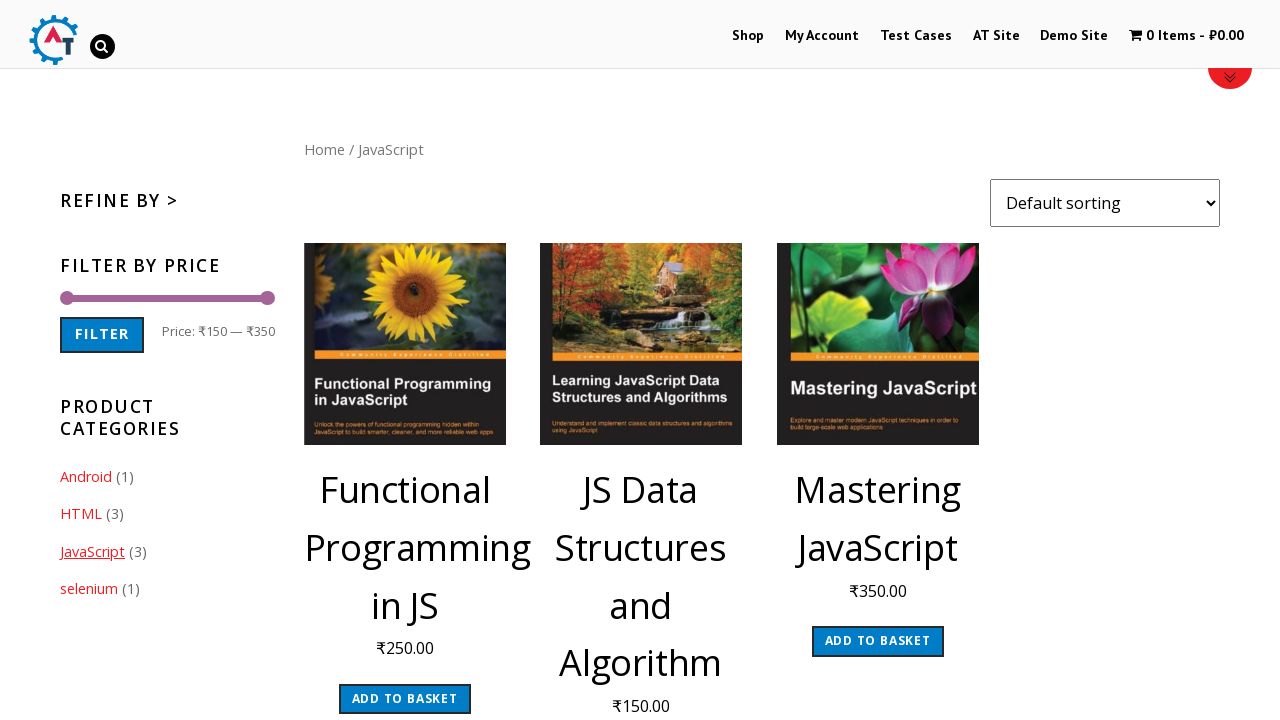

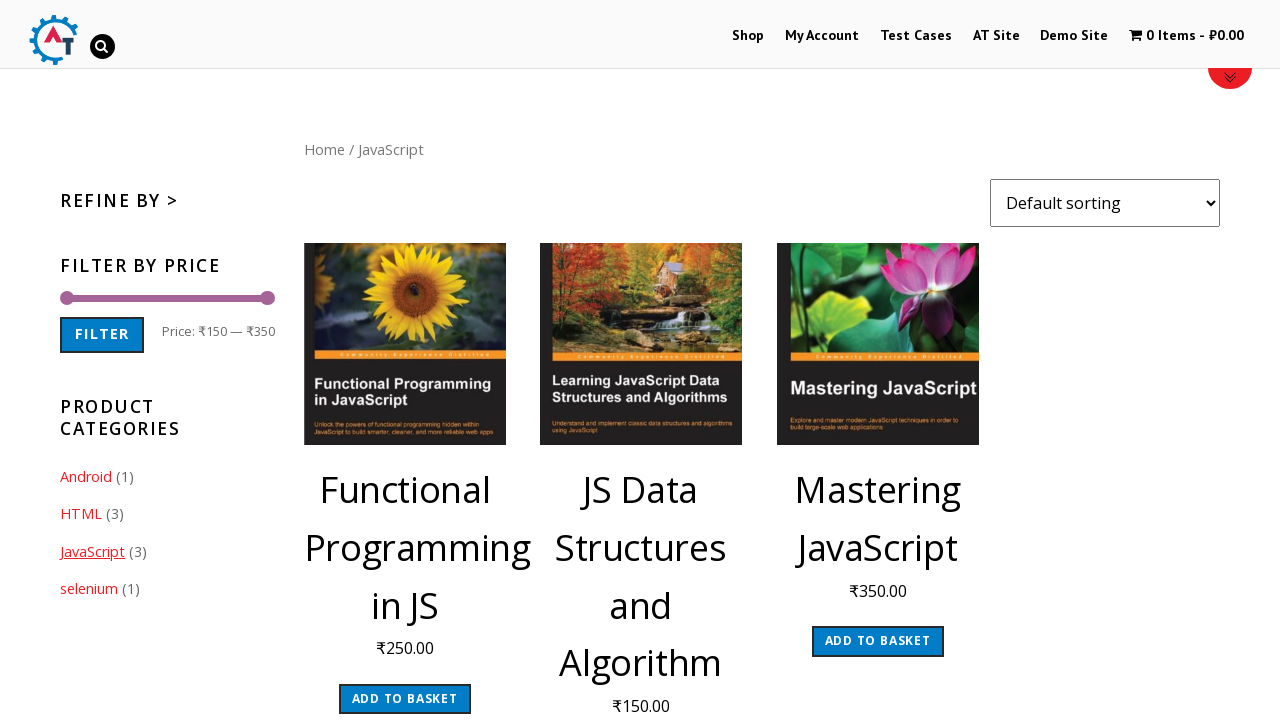